Tests that the first 100 articles on Hacker News "newest" page are sorted in descending order (newest to oldest) by extracting timestamps and verifying their order across multiple pages.

Starting URL: https://news.ycombinator.com/newest

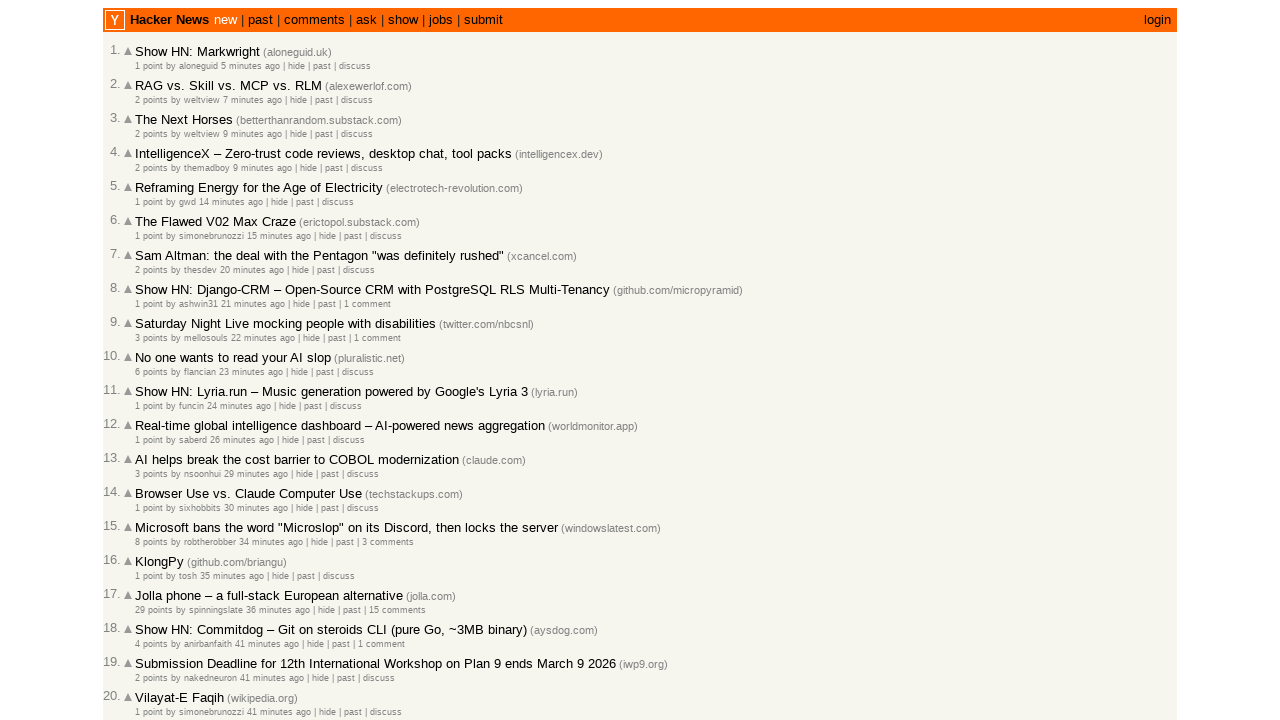

Extracted timestamps from first page articles
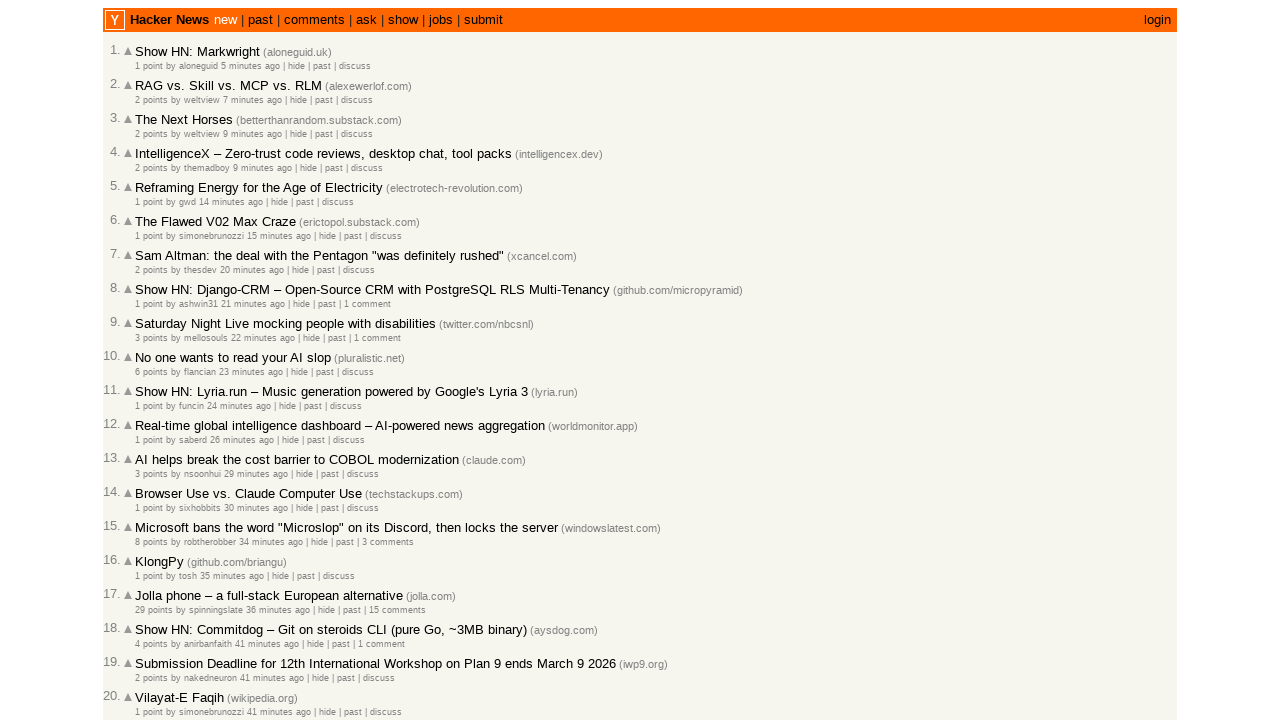

Processed and verified first page timestamps are in descending order
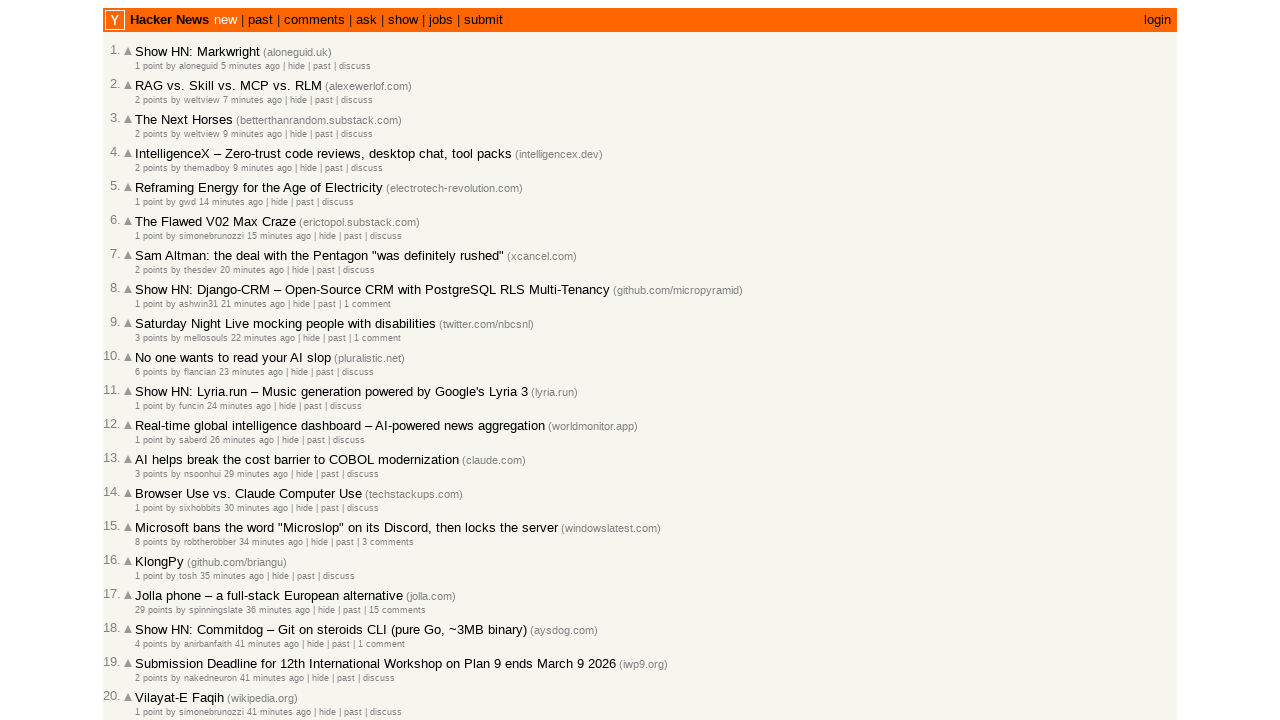

Assertion passed: first page articles are correctly sorted
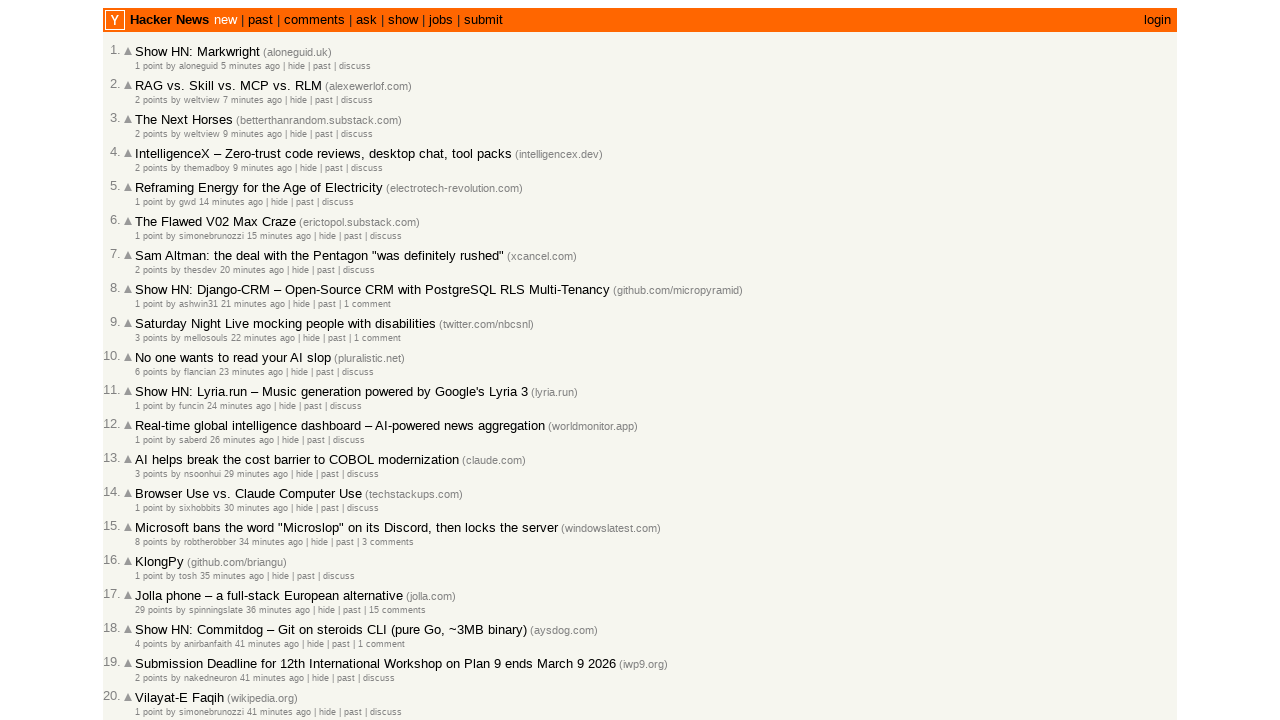

Clicked 'More' button to load second page at (149, 616) on internal:role=link[name="More"s]
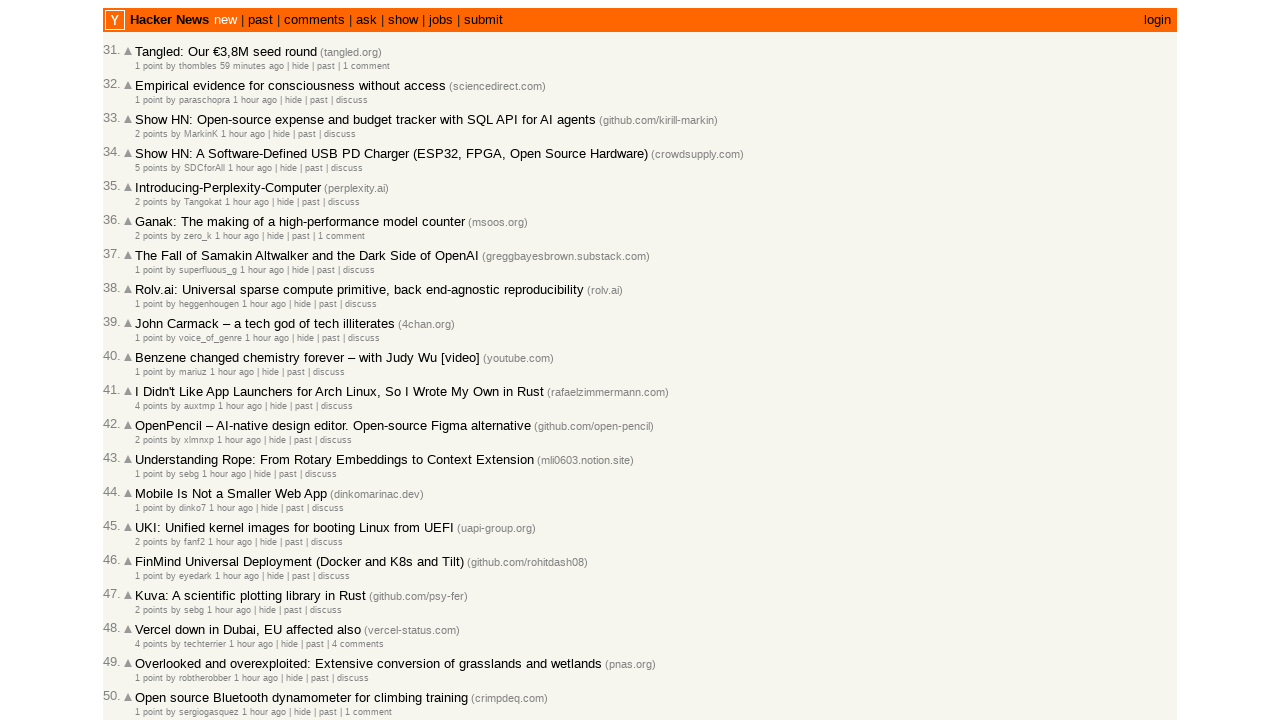

Extracted timestamps from second page and combined with first page
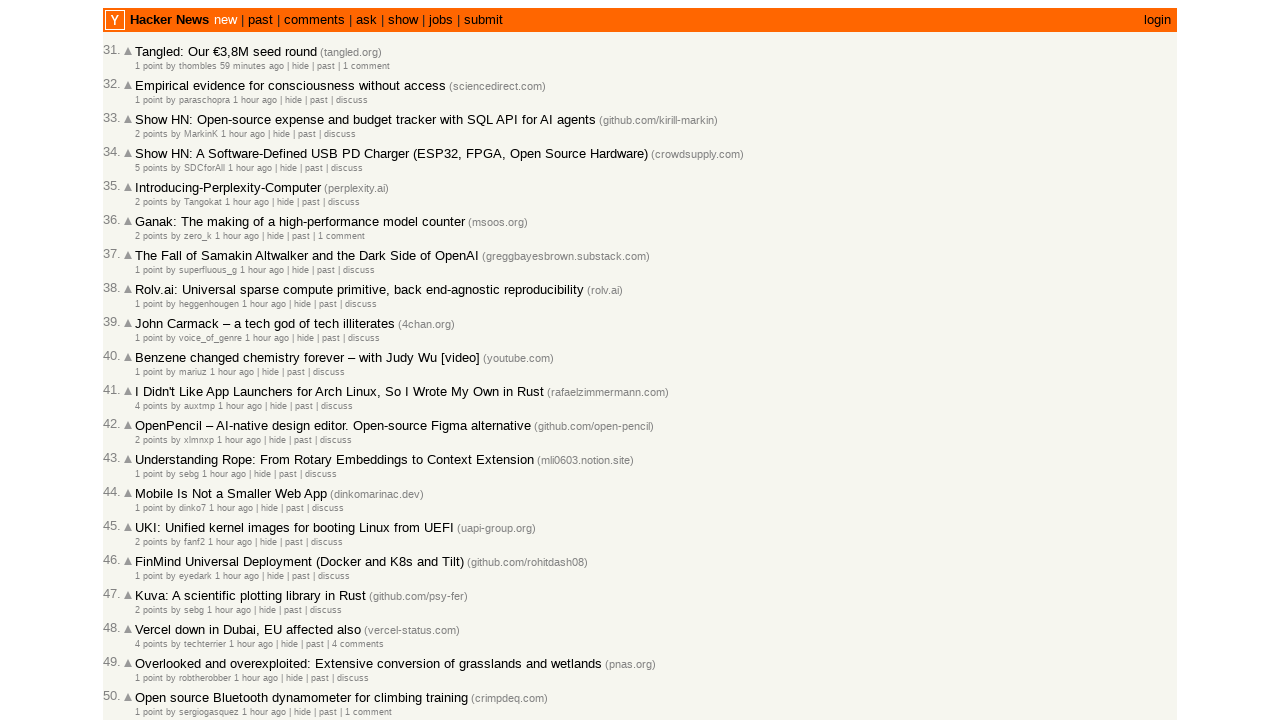

Clicked 'More' button (currently have 60 articles) at (149, 616) on internal:role=link[name="More"s]
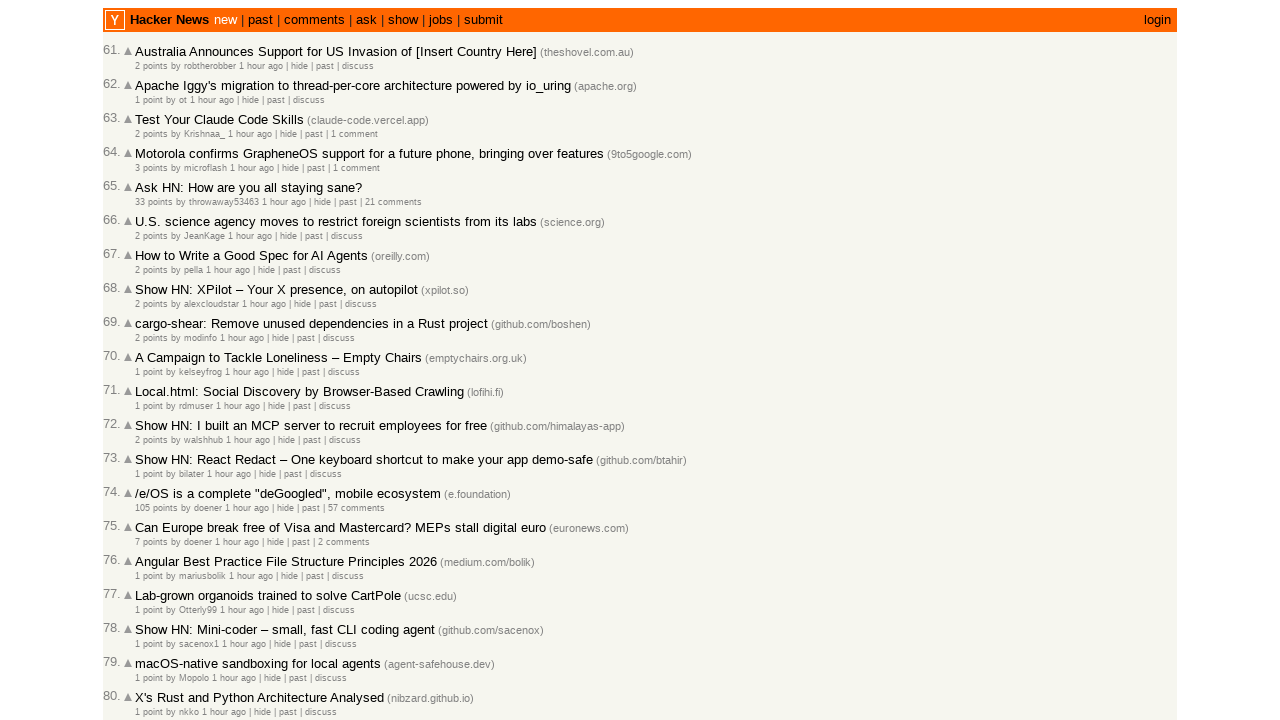

Waited for network idle after loading more articles
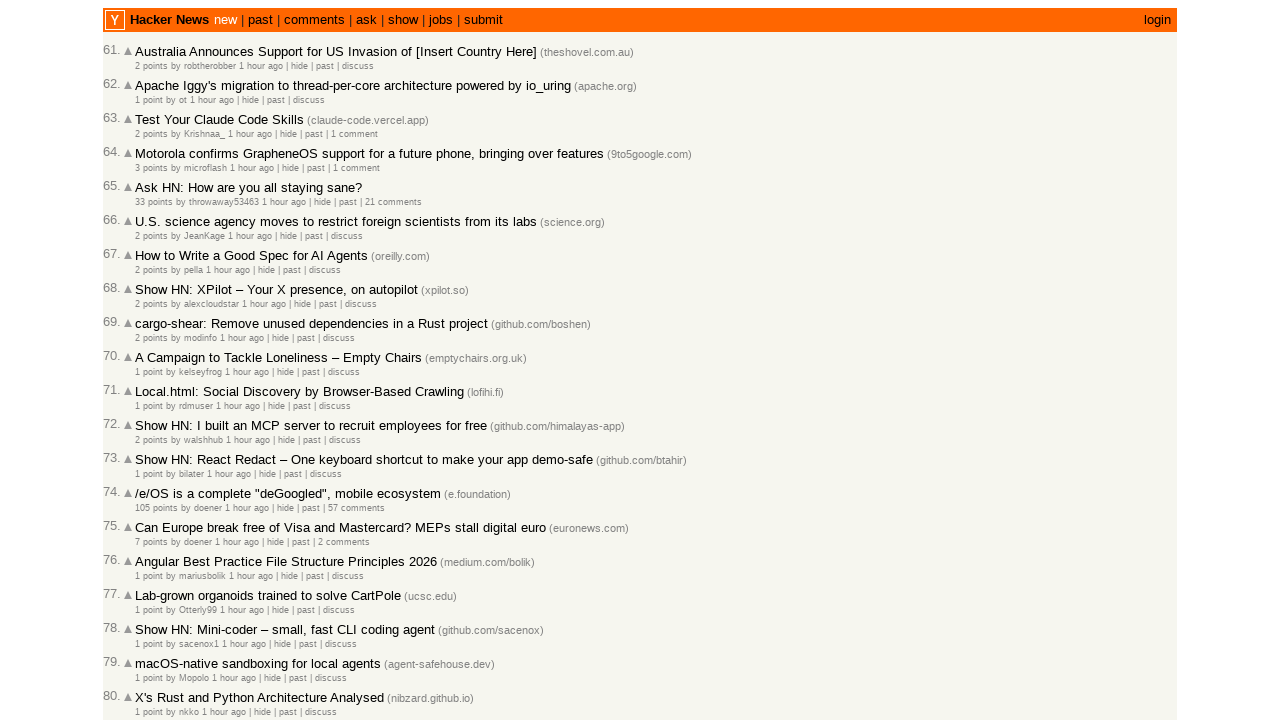

Extracted and combined timestamps (total now: 90 articles)
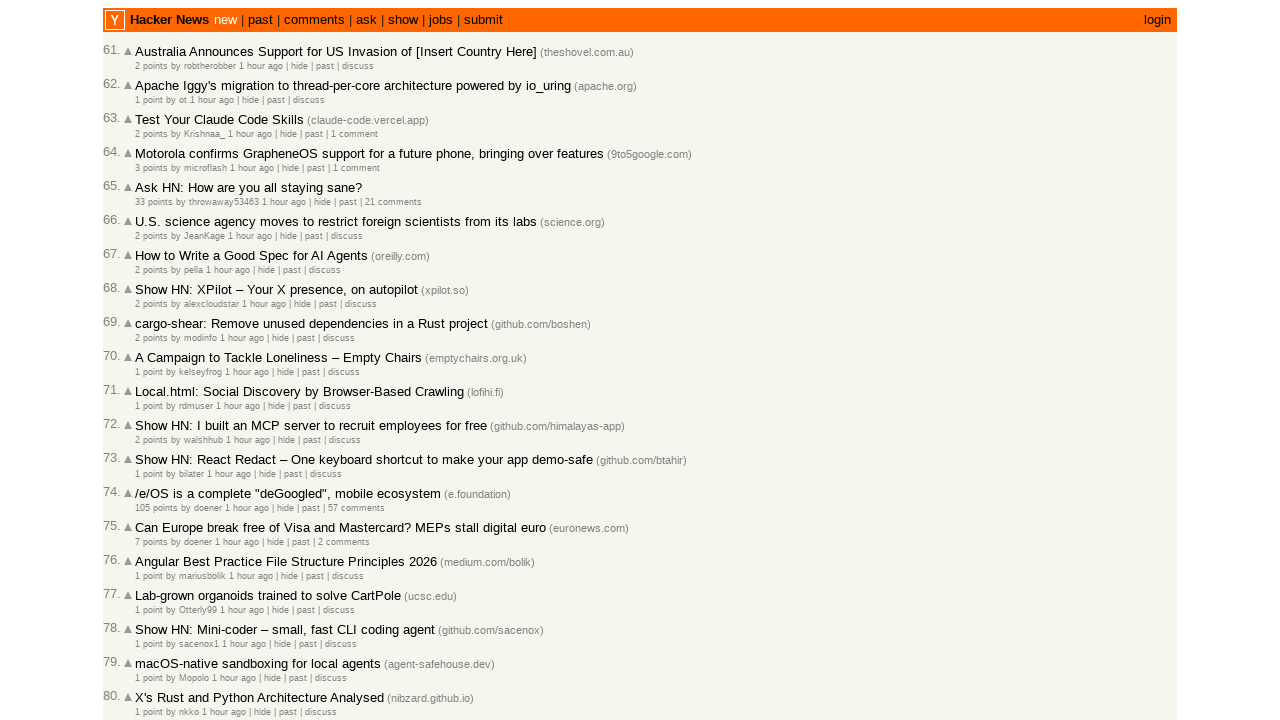

Clicked 'More' button (currently have 90 articles) at (149, 616) on internal:role=link[name="More"s]
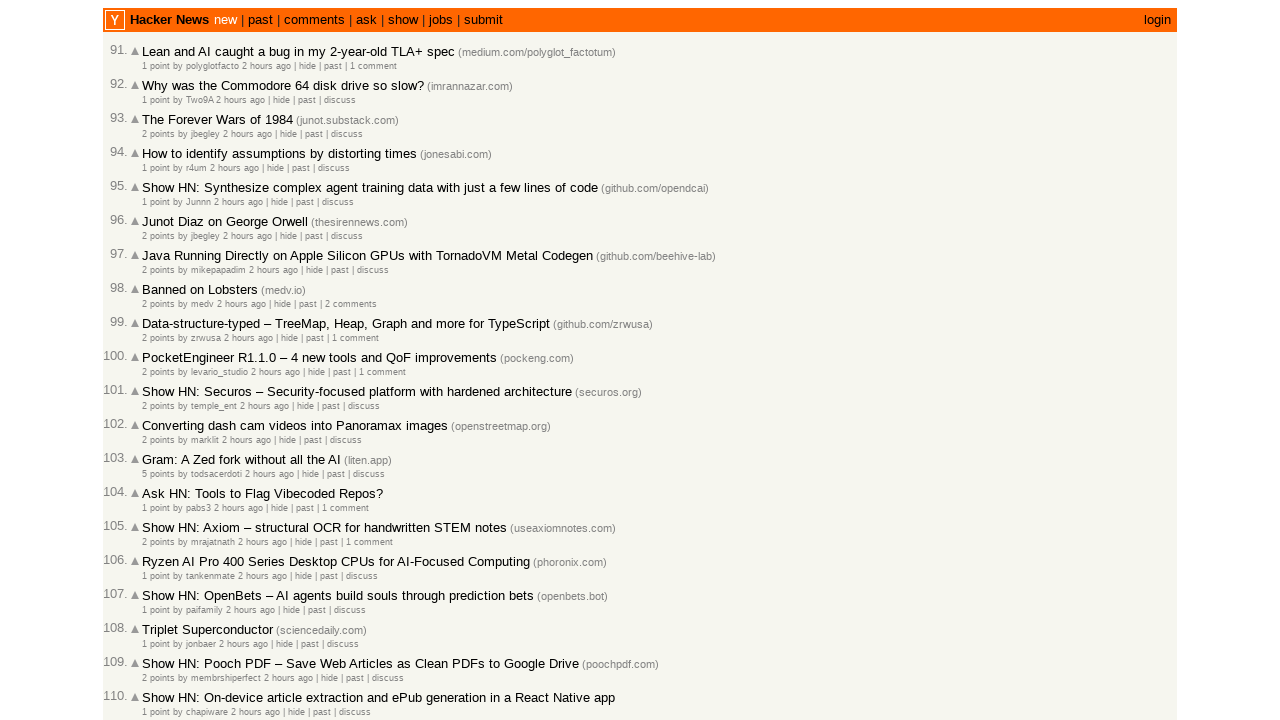

Waited for network idle after loading more articles
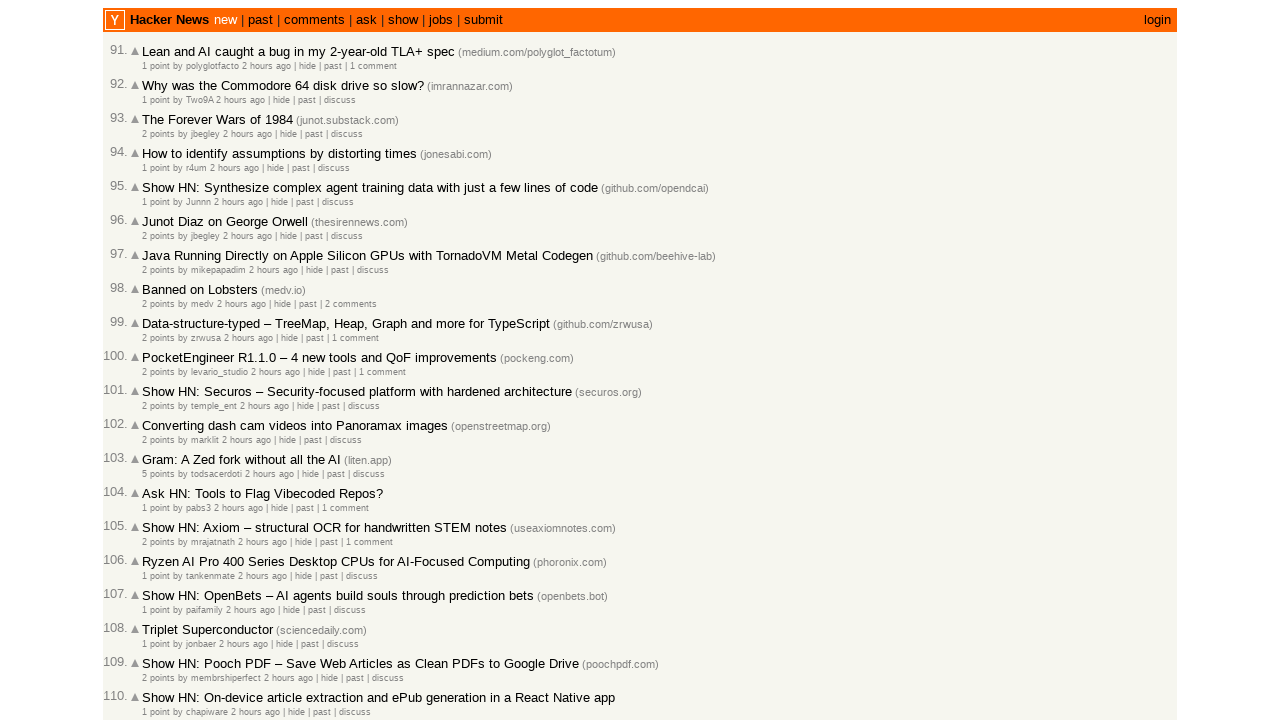

Extracted and combined timestamps (total now: 120 articles)
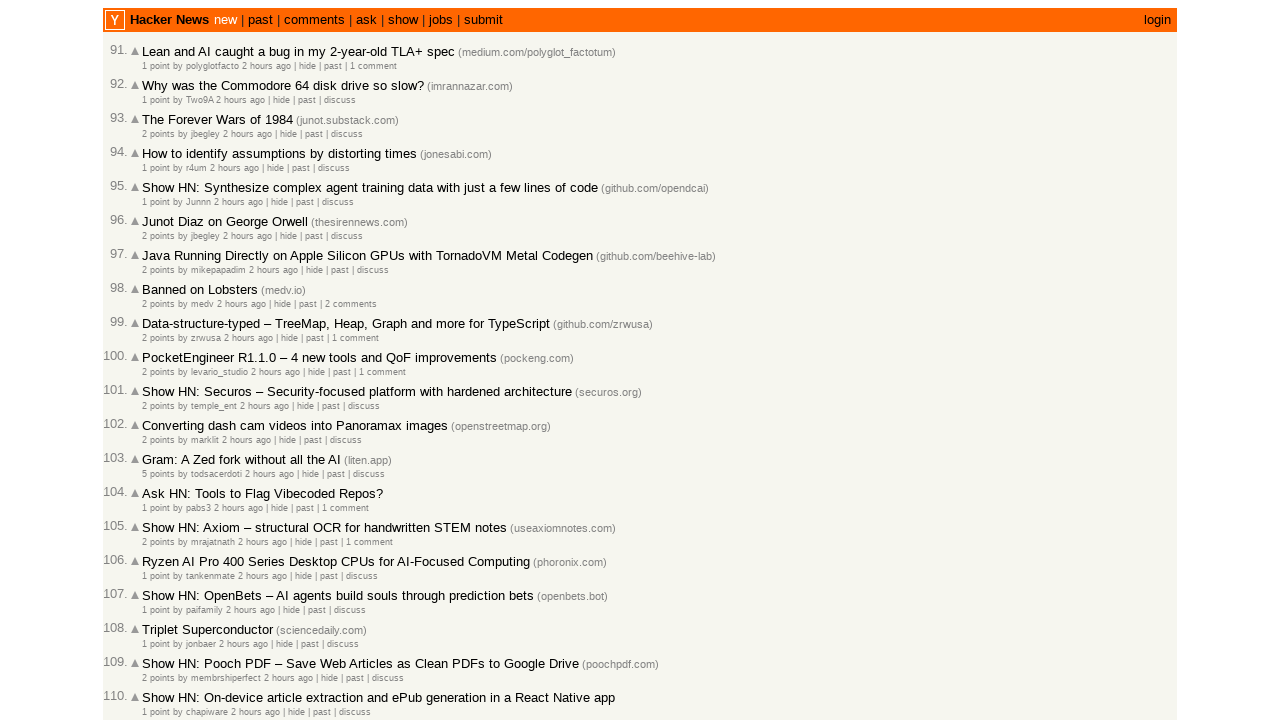

Selected first 100 articles from combined list
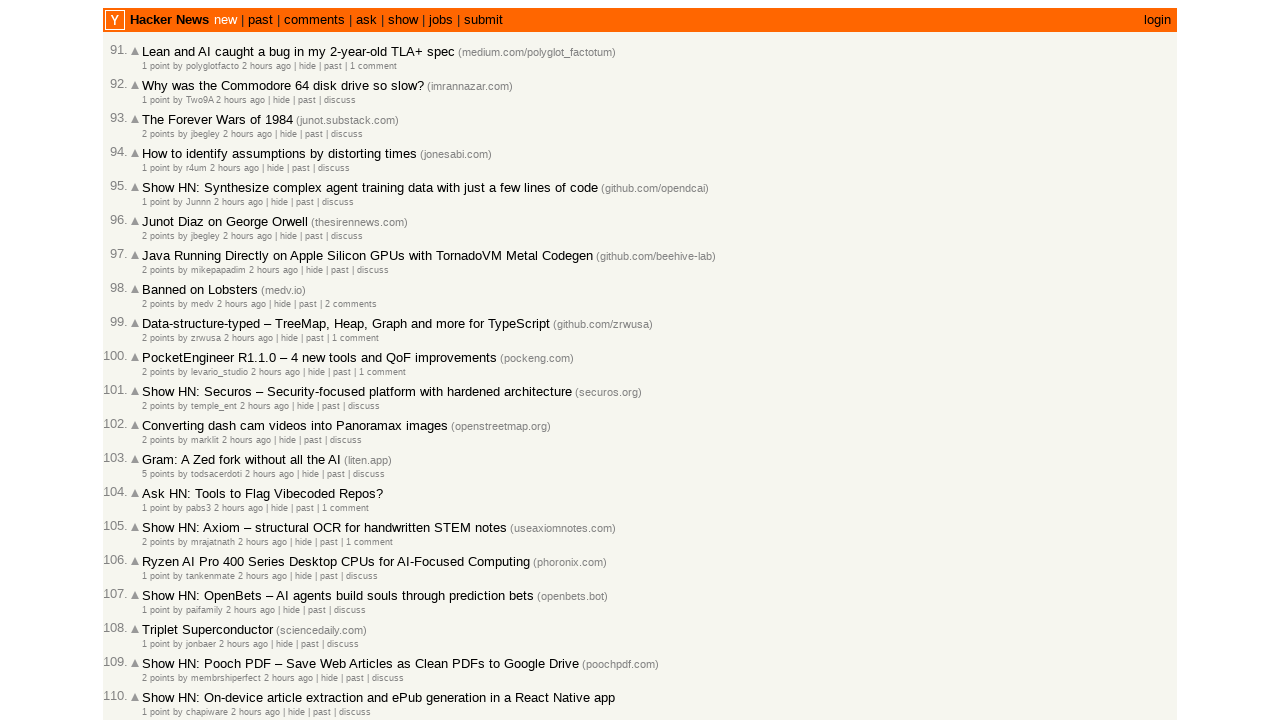

Processed timestamps and sorted them to verify order
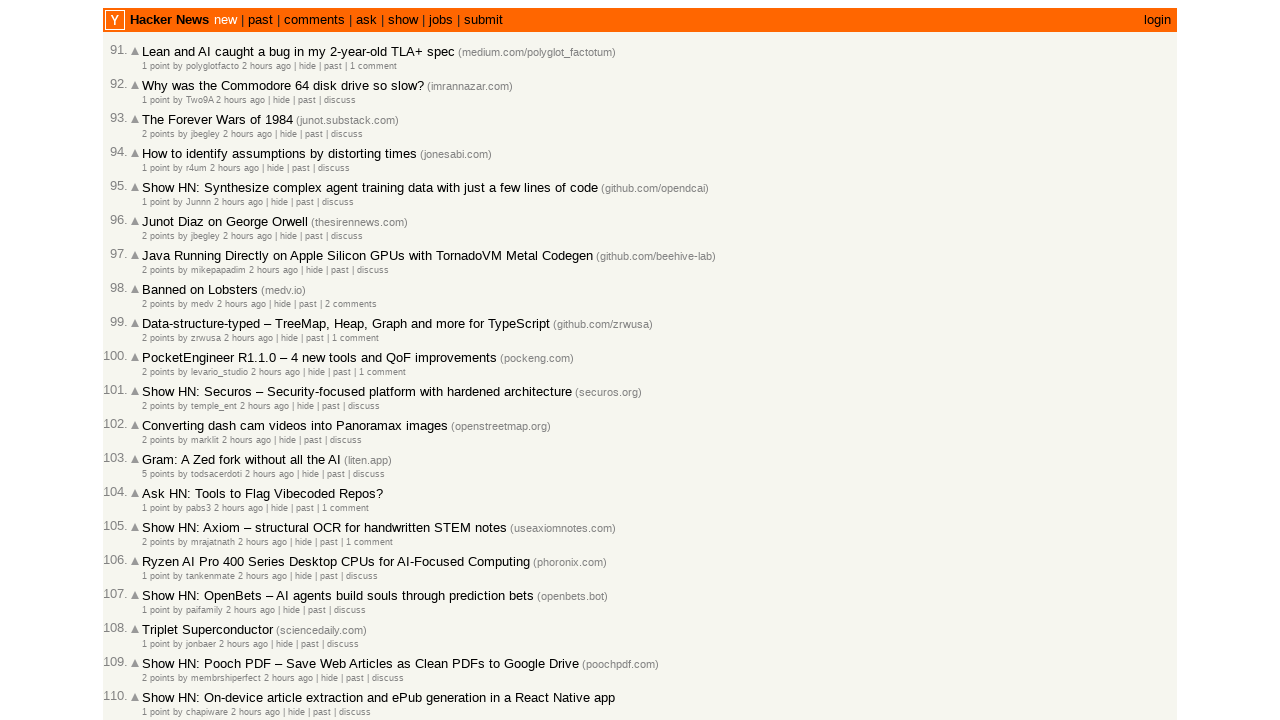

Assertion passed: first 100 articles are correctly sorted in descending order
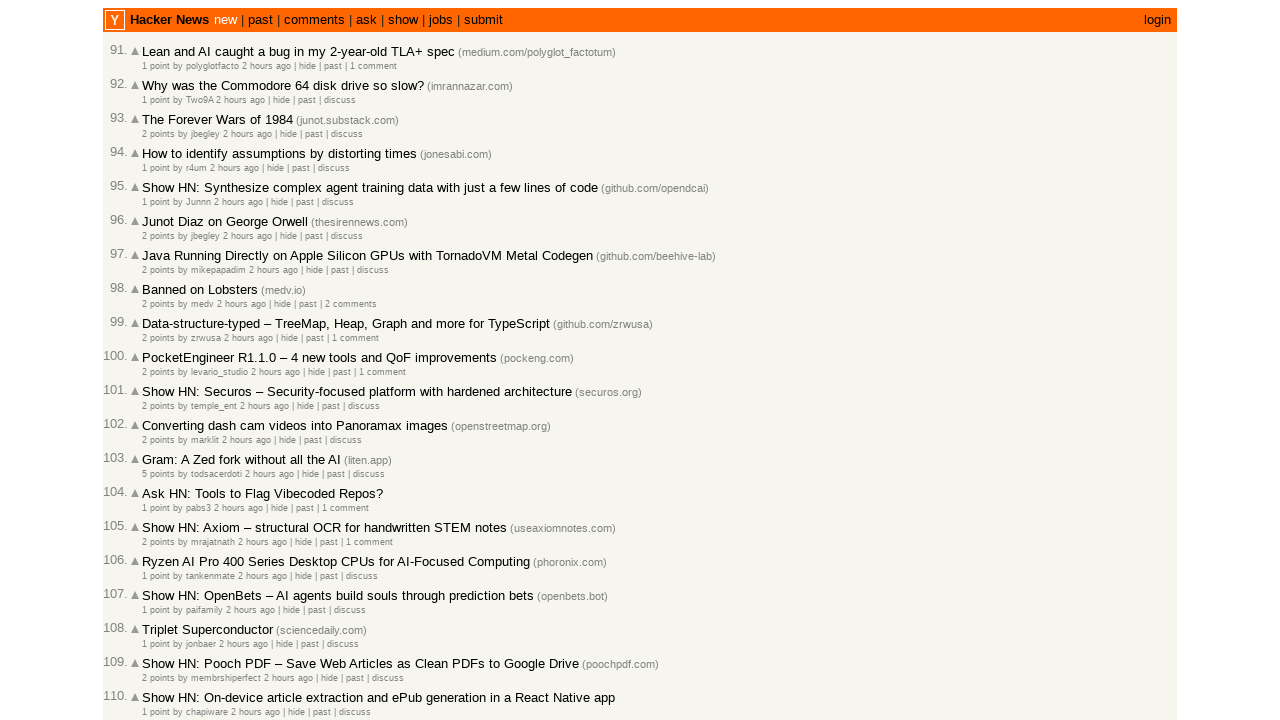

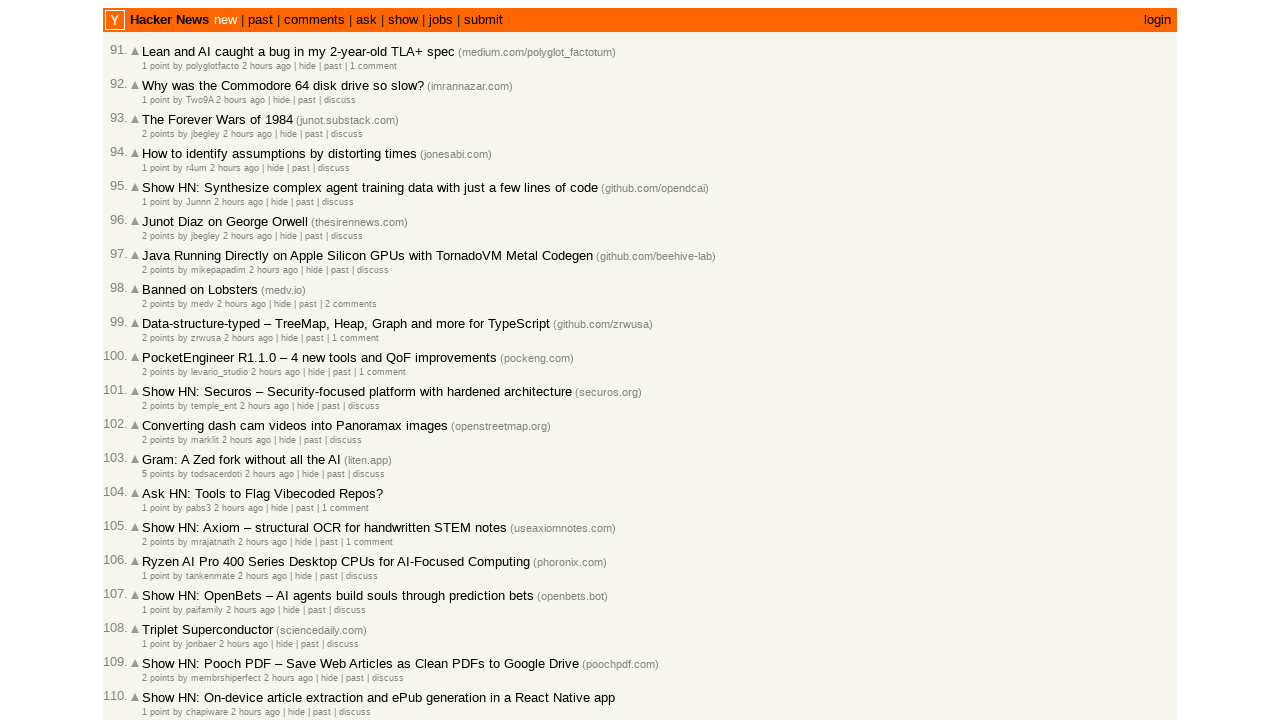